Tests that edits are cancelled when pressing Escape

Starting URL: https://demo.playwright.dev/todomvc

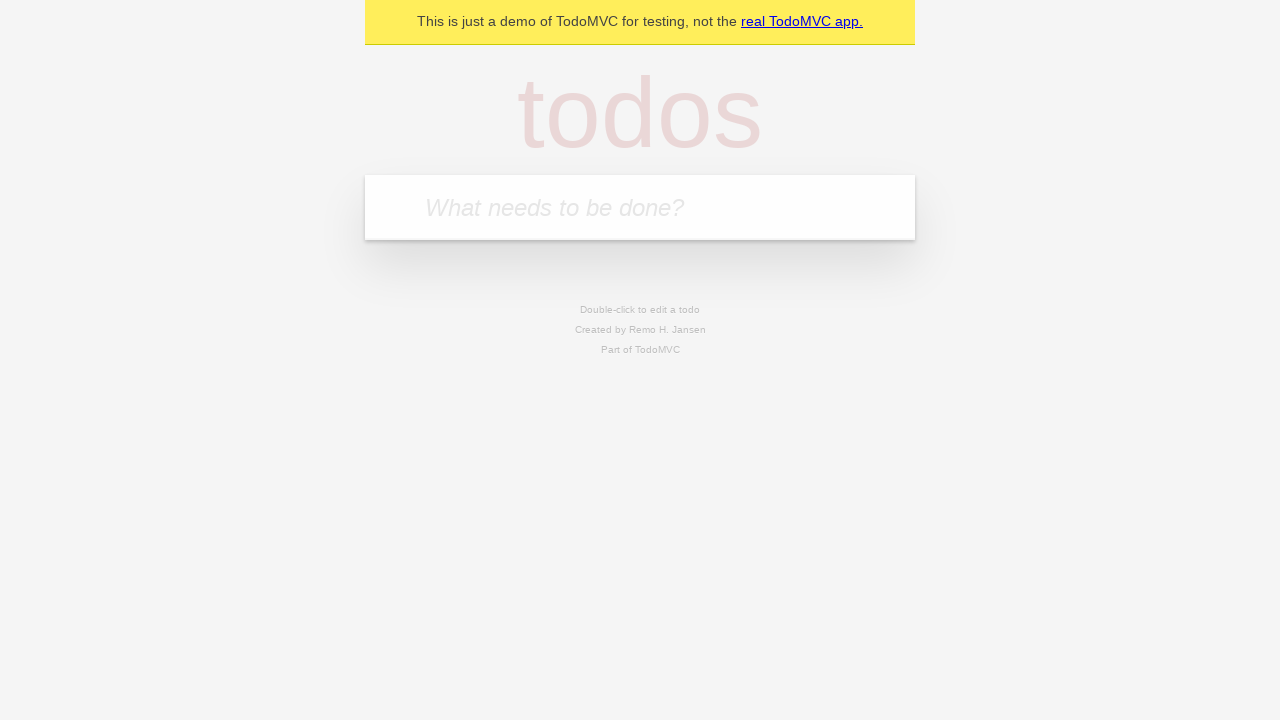

Filled input field with first todo 'buy some cheese' on internal:attr=[placeholder="What needs to be done?"i]
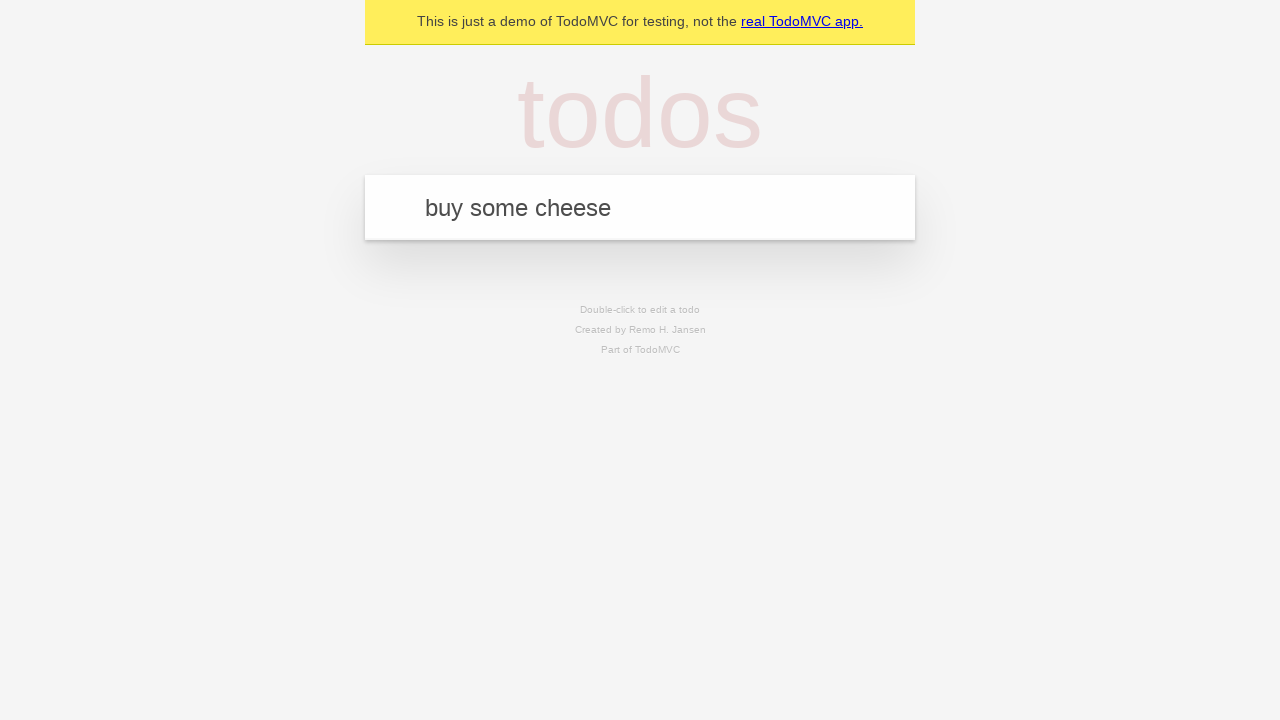

Pressed Enter to create first todo item on internal:attr=[placeholder="What needs to be done?"i]
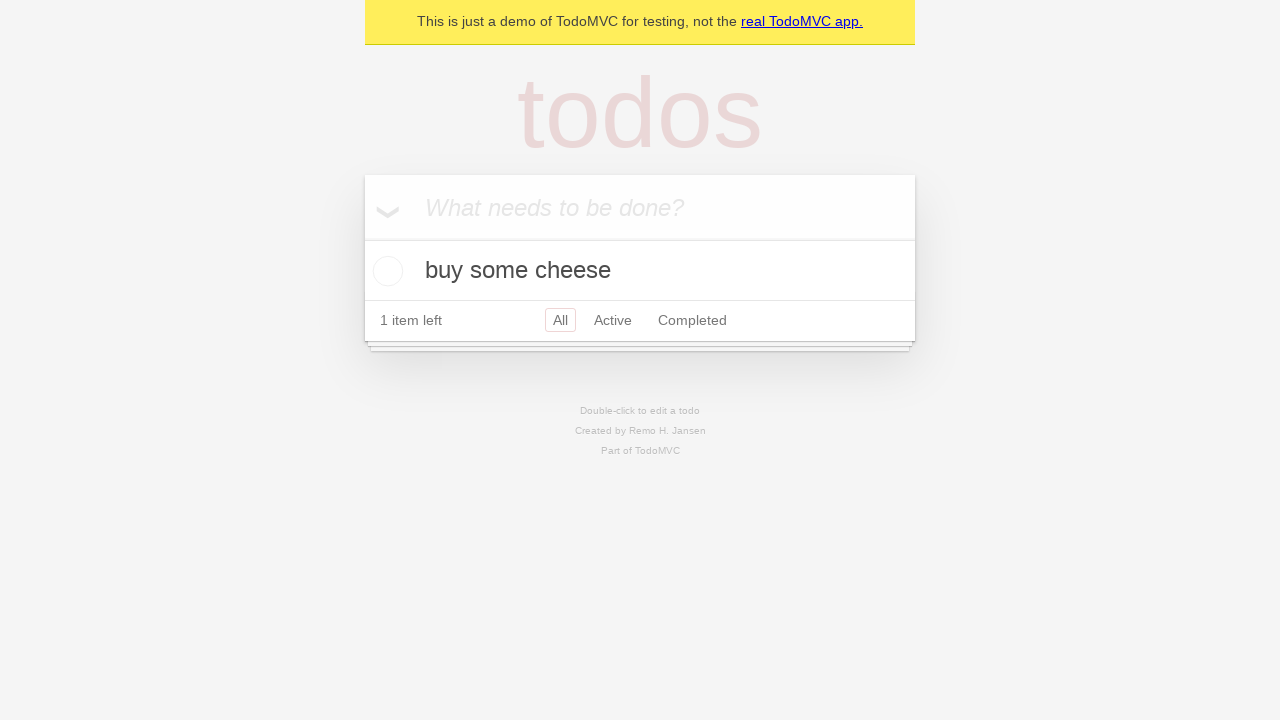

Filled input field with second todo 'feed the cat' on internal:attr=[placeholder="What needs to be done?"i]
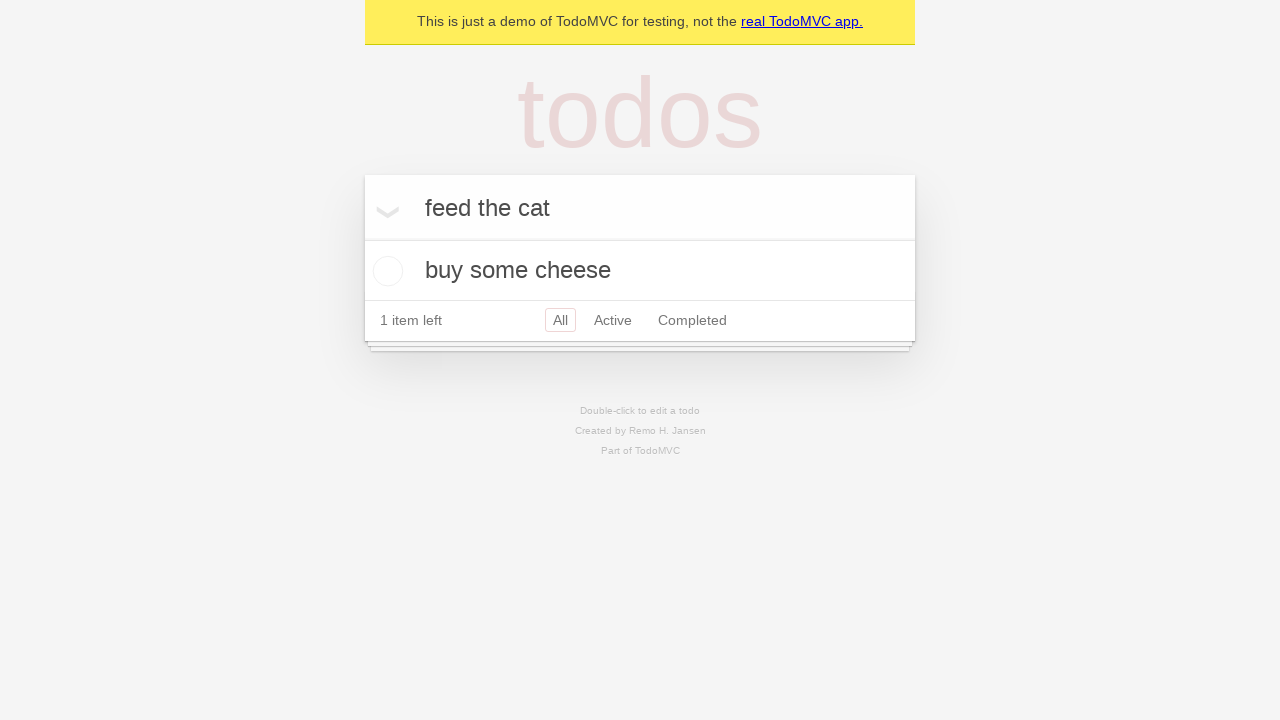

Pressed Enter to create second todo item on internal:attr=[placeholder="What needs to be done?"i]
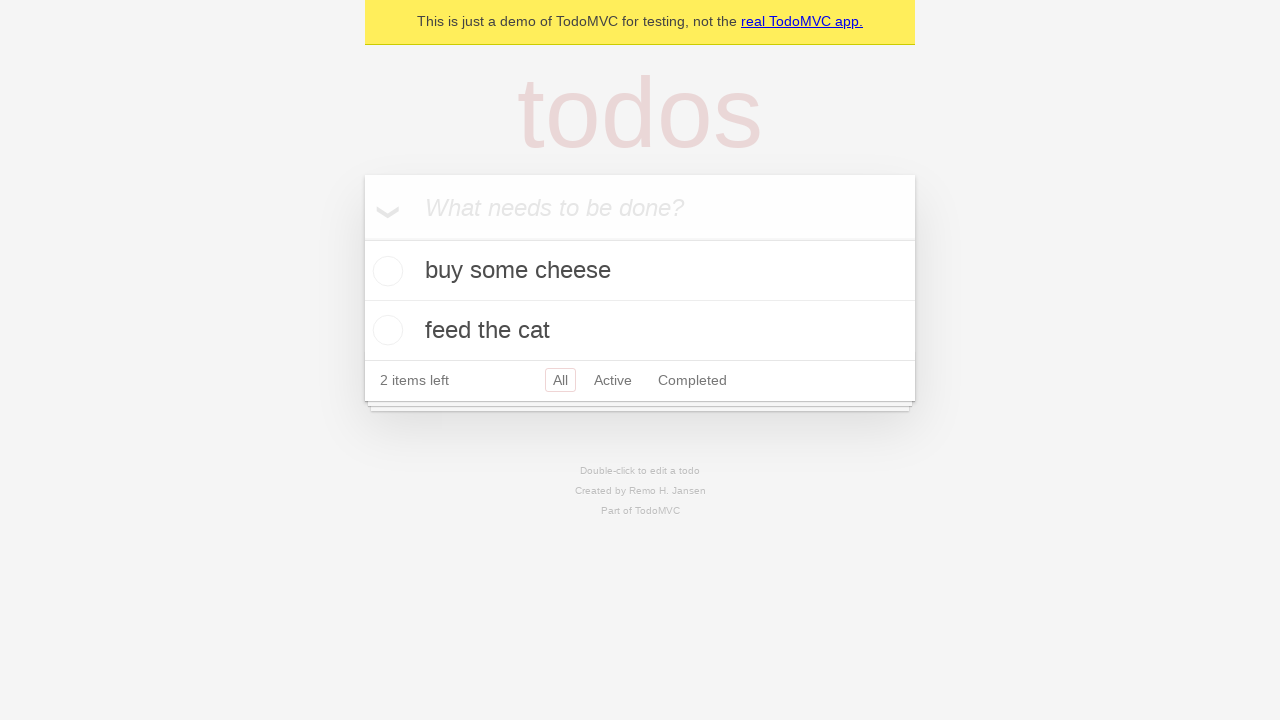

Filled input field with third todo 'book a doctors appointment' on internal:attr=[placeholder="What needs to be done?"i]
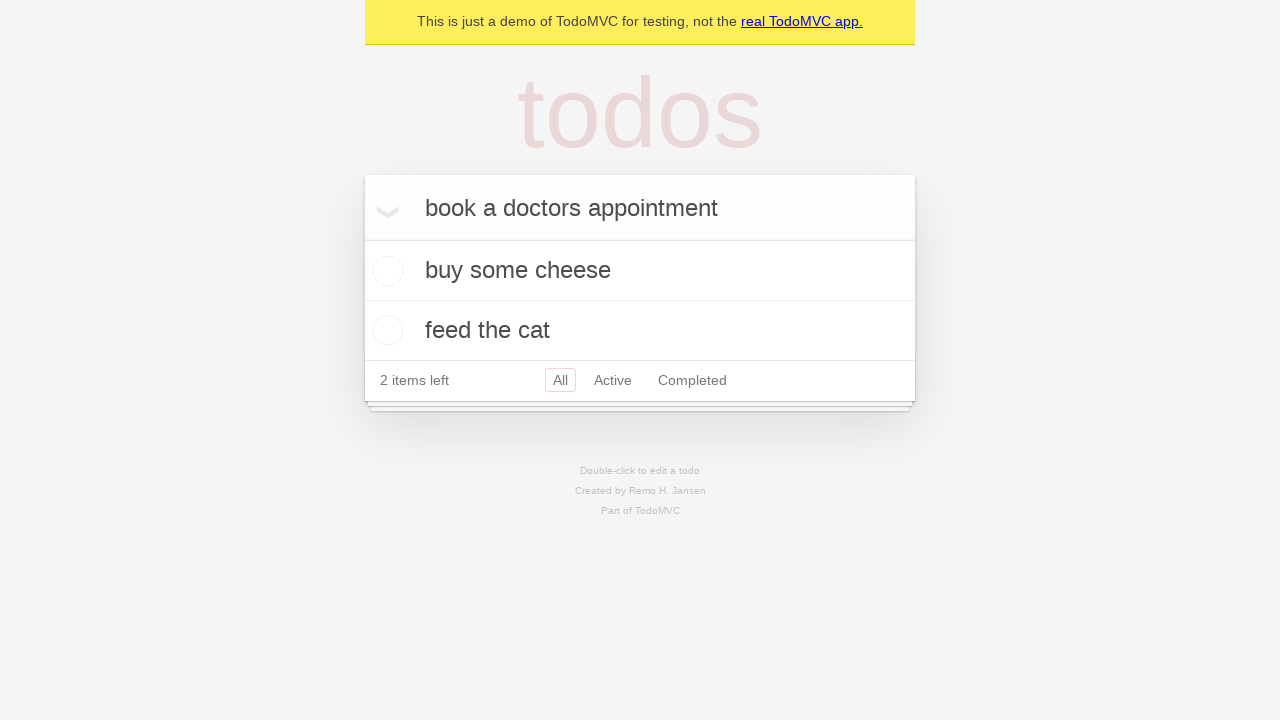

Pressed Enter to create third todo item on internal:attr=[placeholder="What needs to be done?"i]
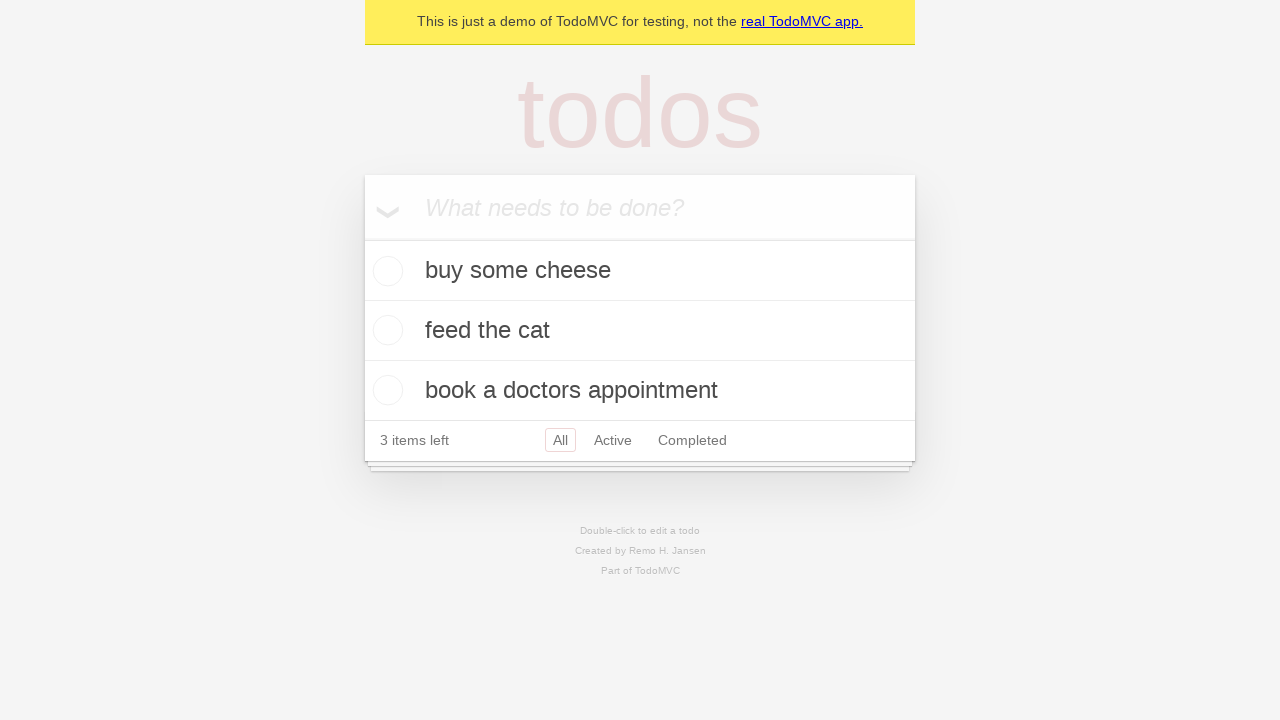

Double-clicked second todo item to enter edit mode at (640, 331) on internal:testid=[data-testid="todo-item"s] >> nth=1
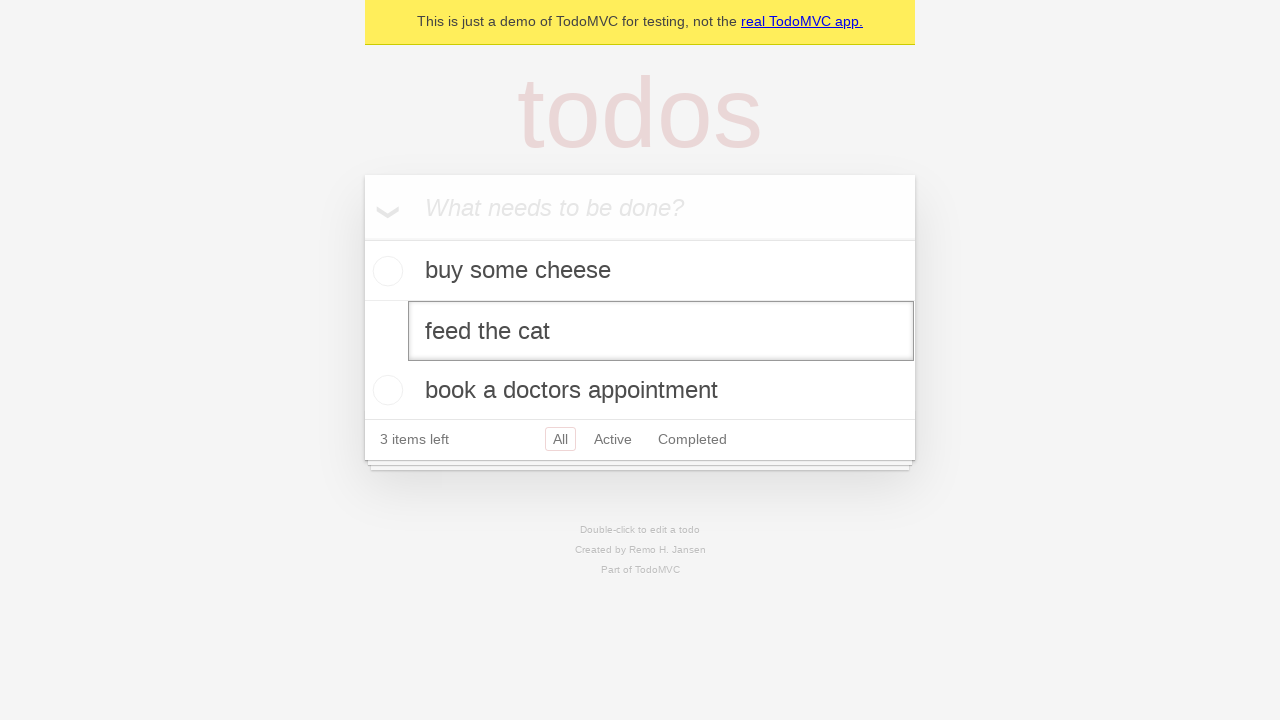

Filled edit textbox with 'buy some sausages' on internal:testid=[data-testid="todo-item"s] >> nth=1 >> internal:role=textbox[nam
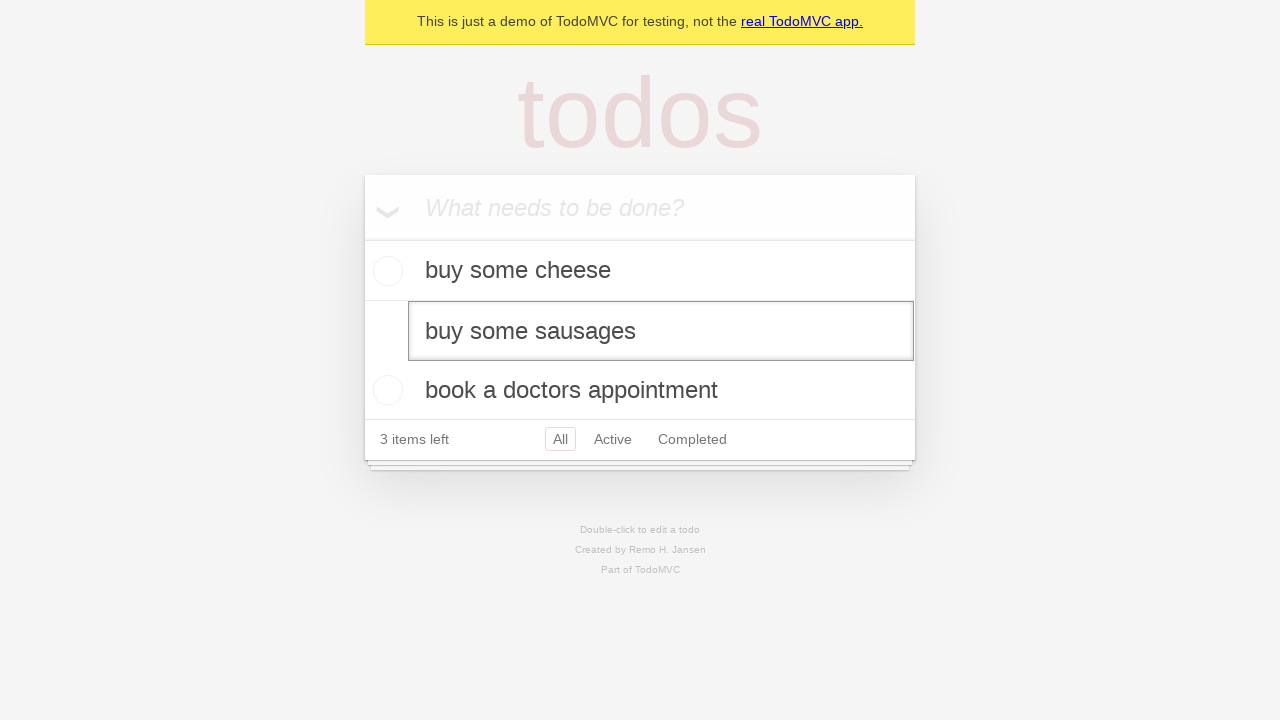

Pressed Escape to cancel edit on second todo item on internal:testid=[data-testid="todo-item"s] >> nth=1 >> internal:role=textbox[nam
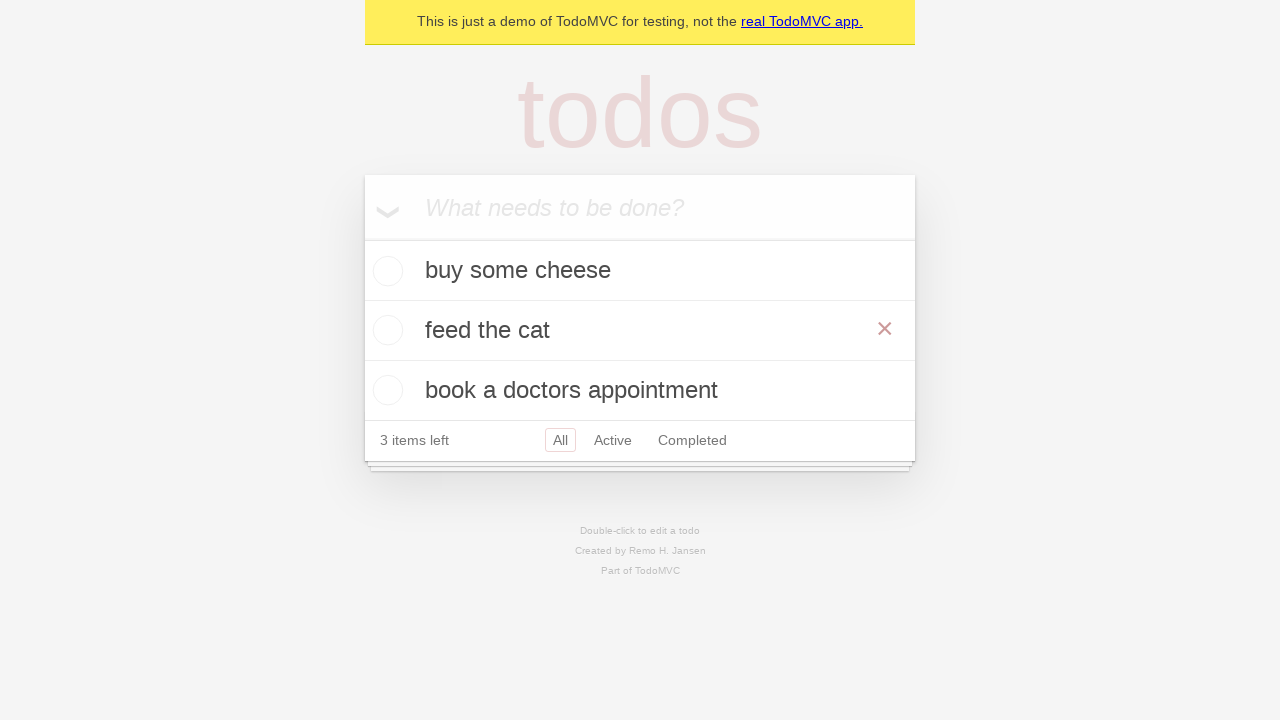

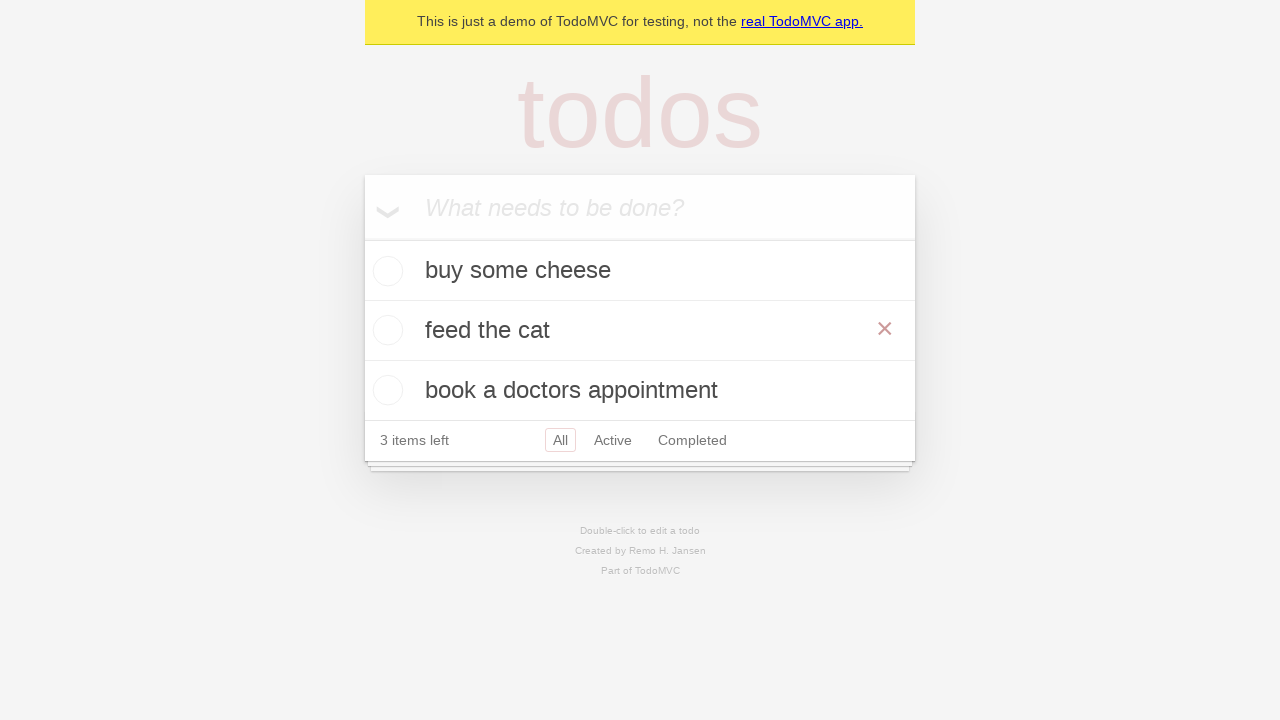